Tests handling of JavaScript alerts by clicking a button that triggers an alert and then accepting the alert dialog

Starting URL: https://demo.automationtesting.in/Alerts.html

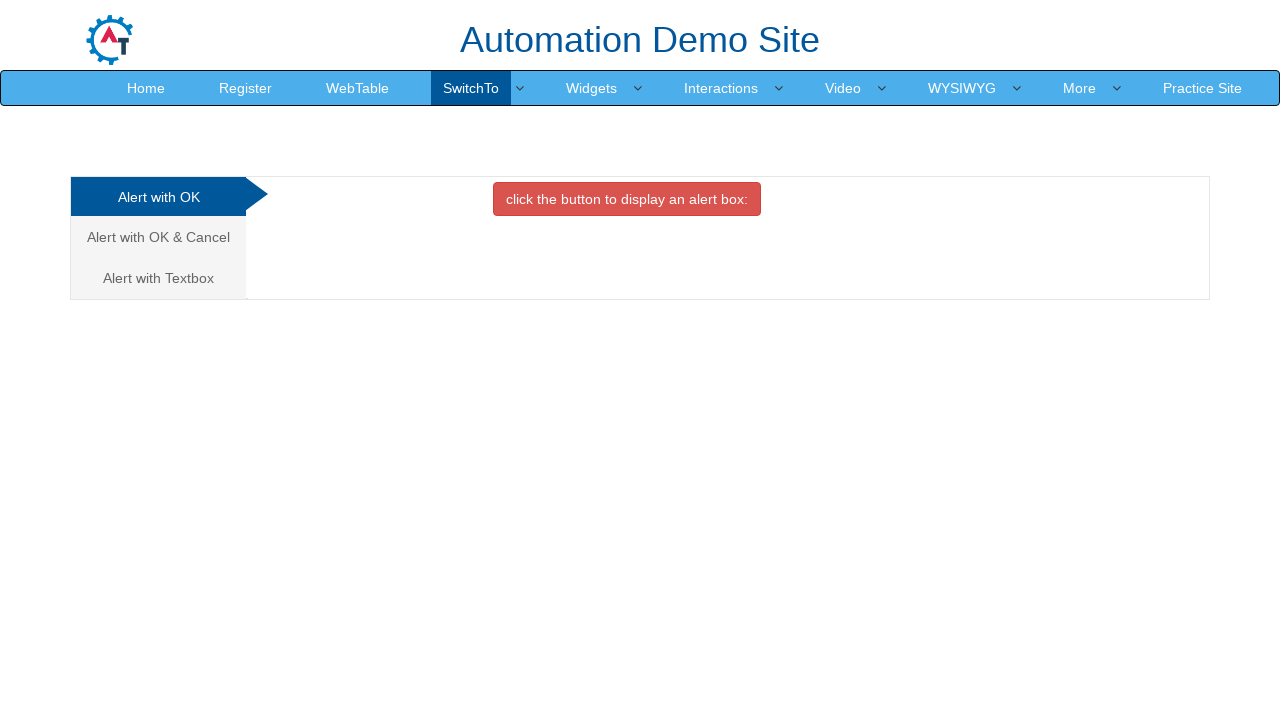

Set up dialog handler to accept alerts
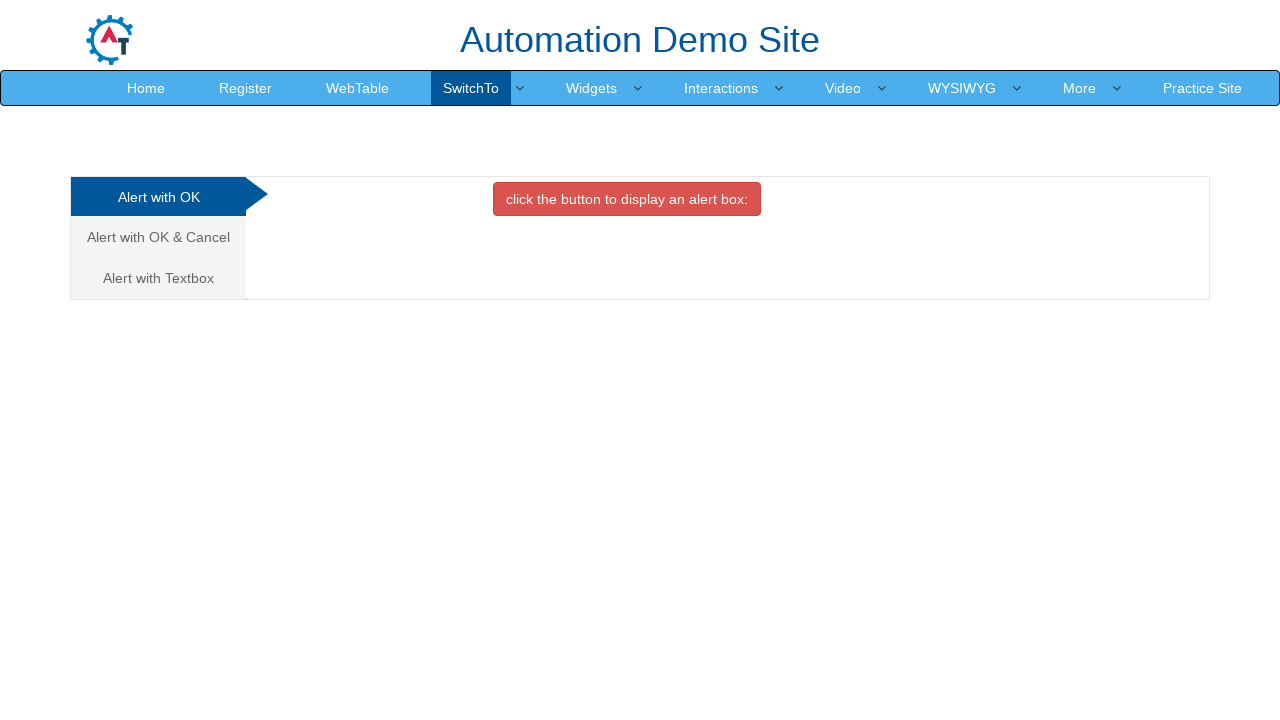

Clicked alert button to trigger JavaScript alert at (627, 199) on .btn.btn-danger
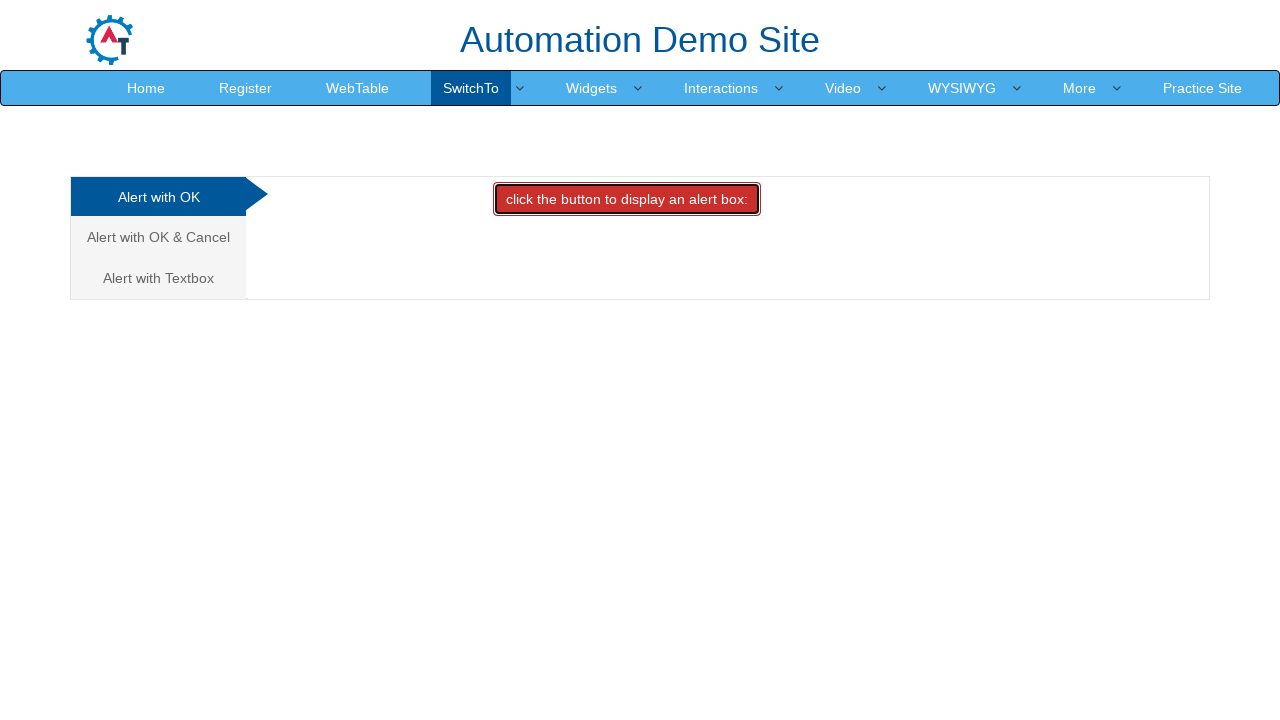

Waited for alert to be handled
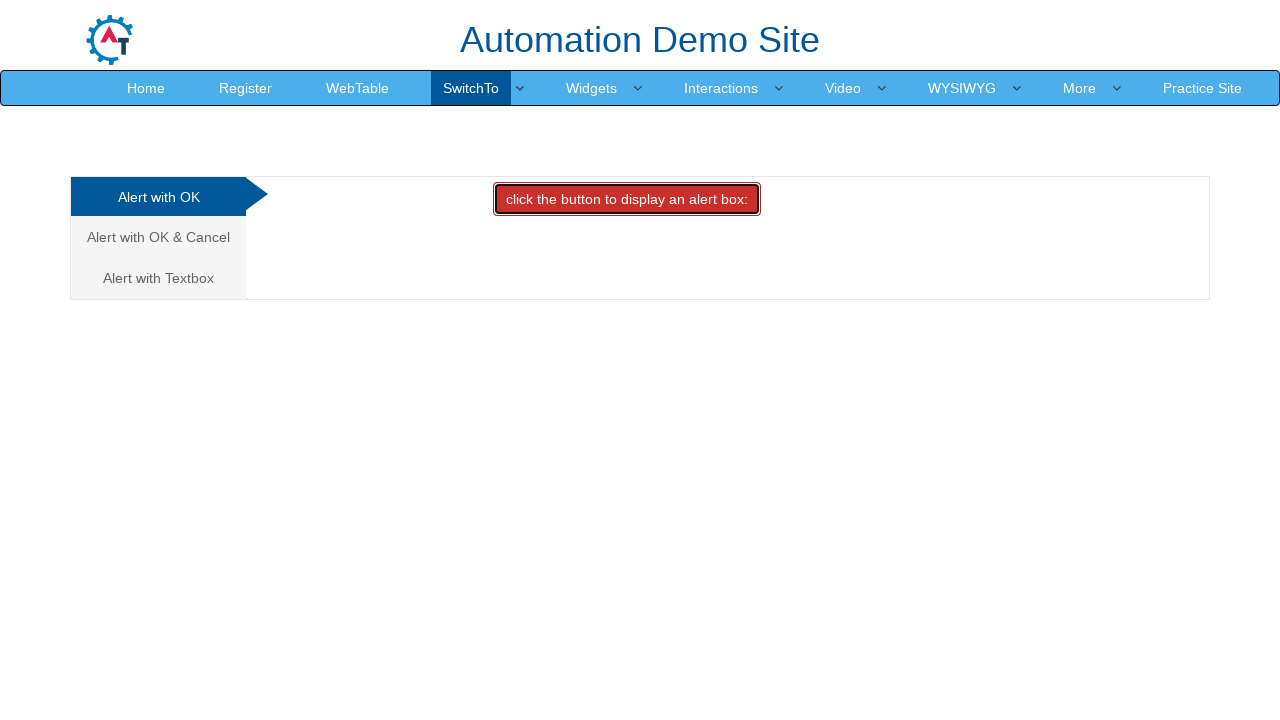

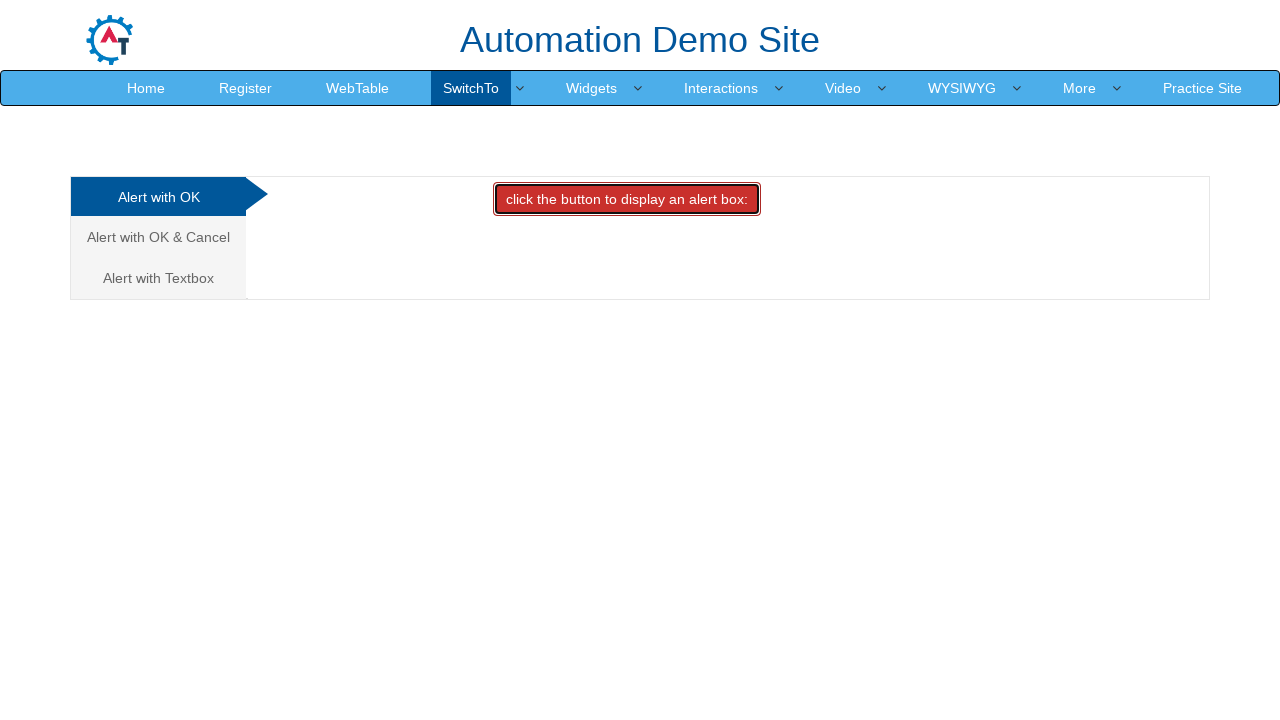